Tests a jQuery dropdown tree component by clicking the dropdown and selecting multiple options from the expanded list

Starting URL: https://www.jqueryscript.net/demo/Drop-Down-Combo-Tree/

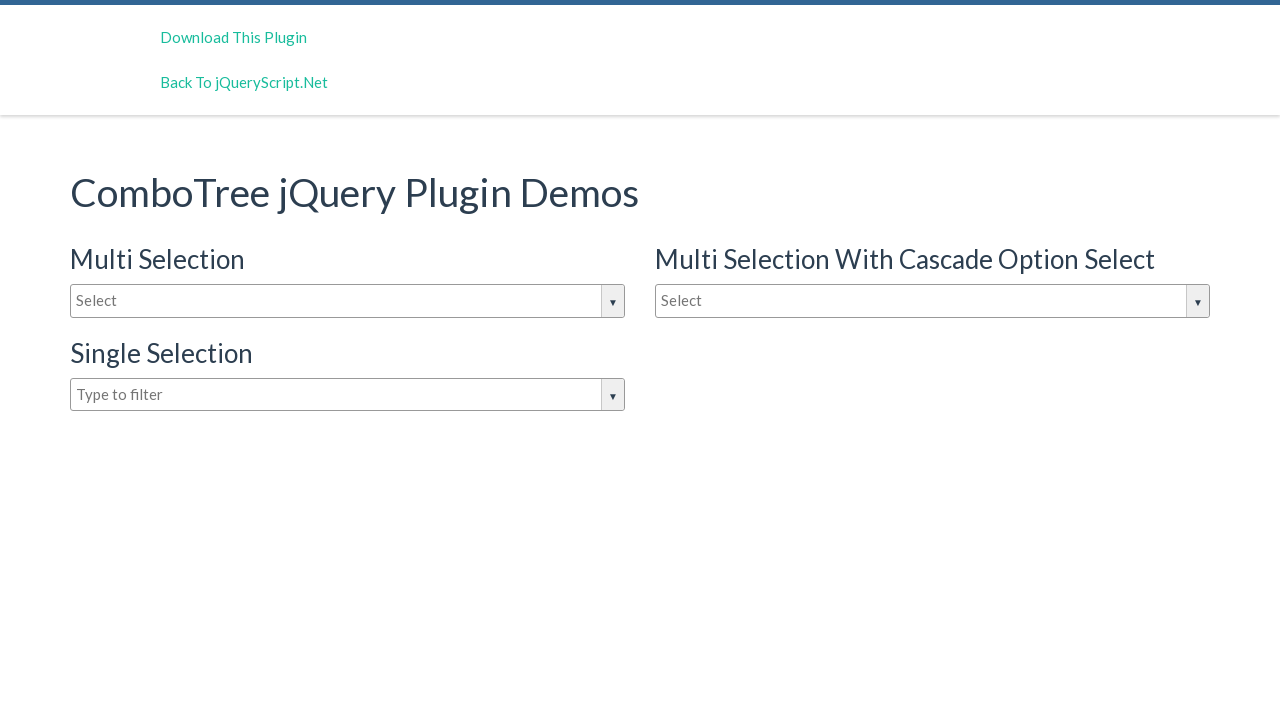

Clicked on the dropdown input box to expand options at (348, 301) on #justAnInputBox
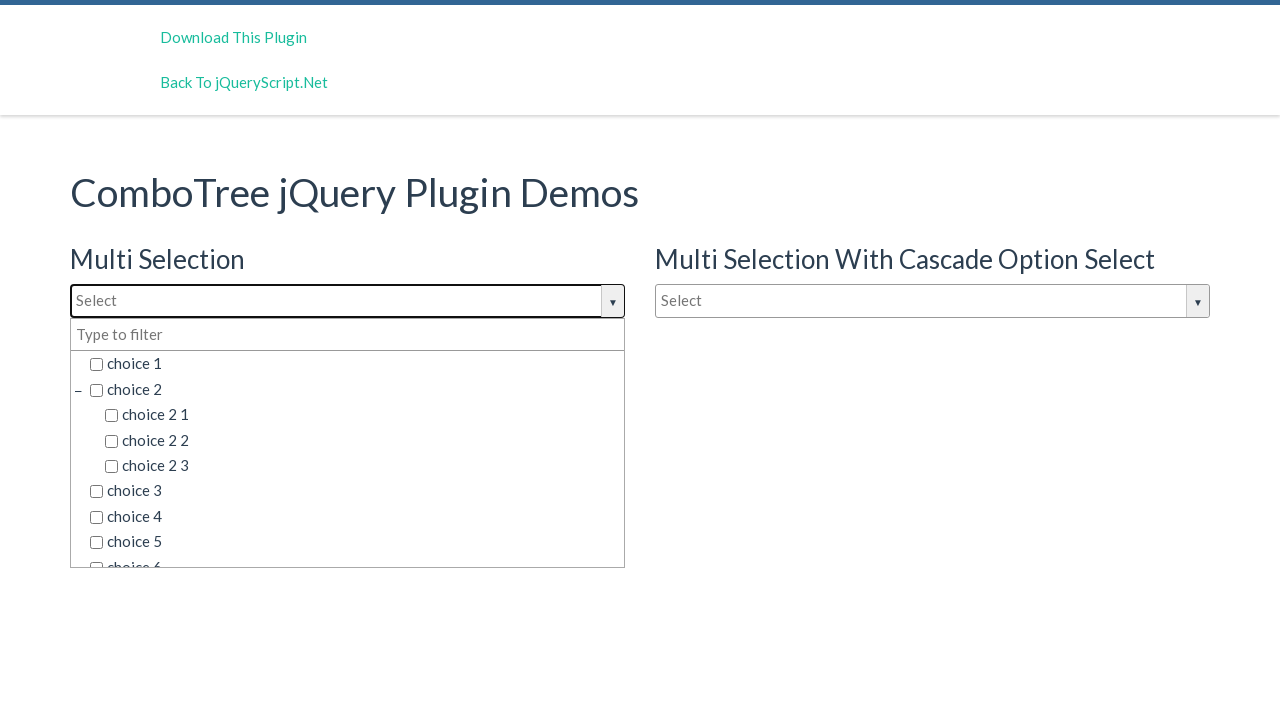

Dropdown options became visible
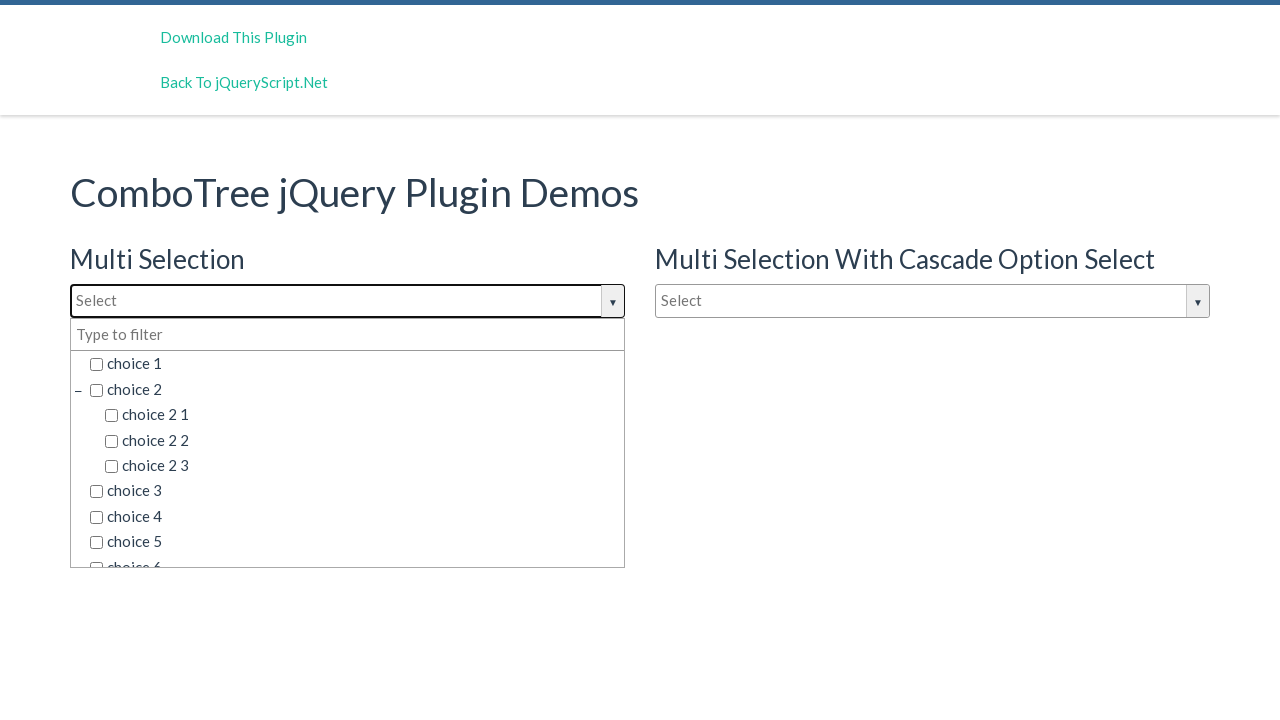

Selected 'choice 2' from the dropdown options at (355, 389) on span.comboTreeItemTitle >> nth=1
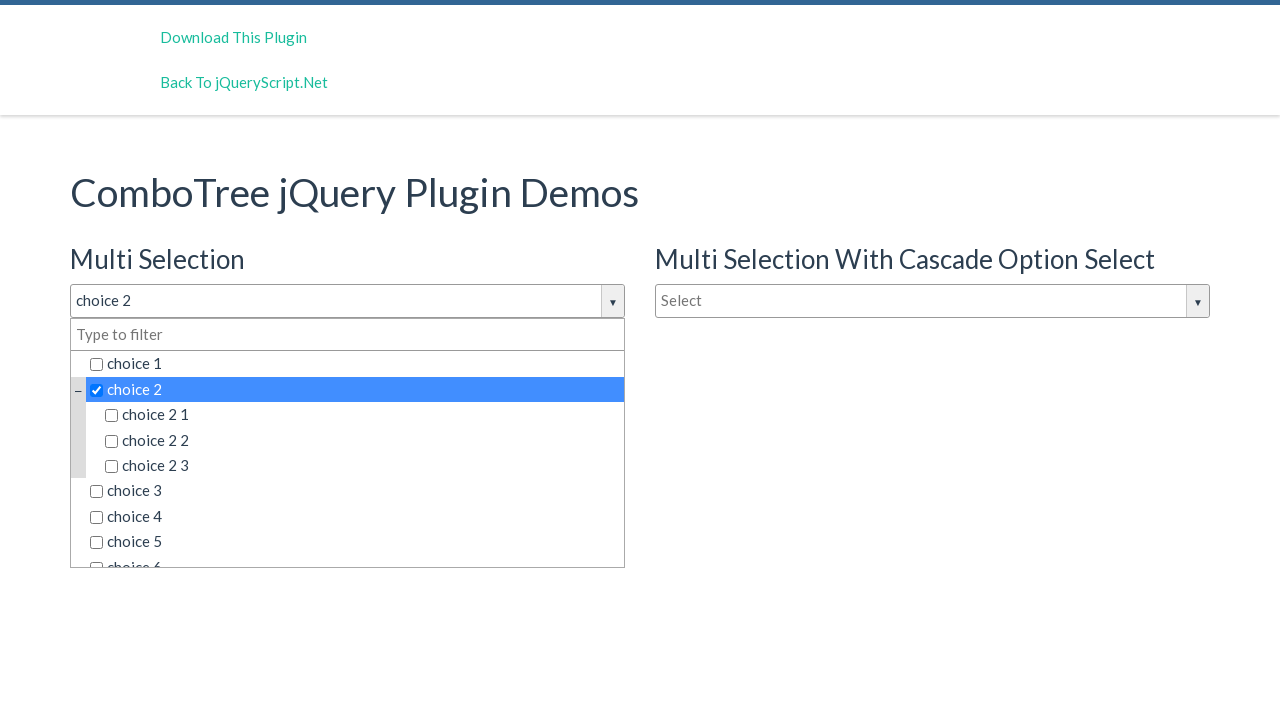

Selected 'choice 3' from the dropdown options at (355, 491) on span.comboTreeItemTitle >> nth=5
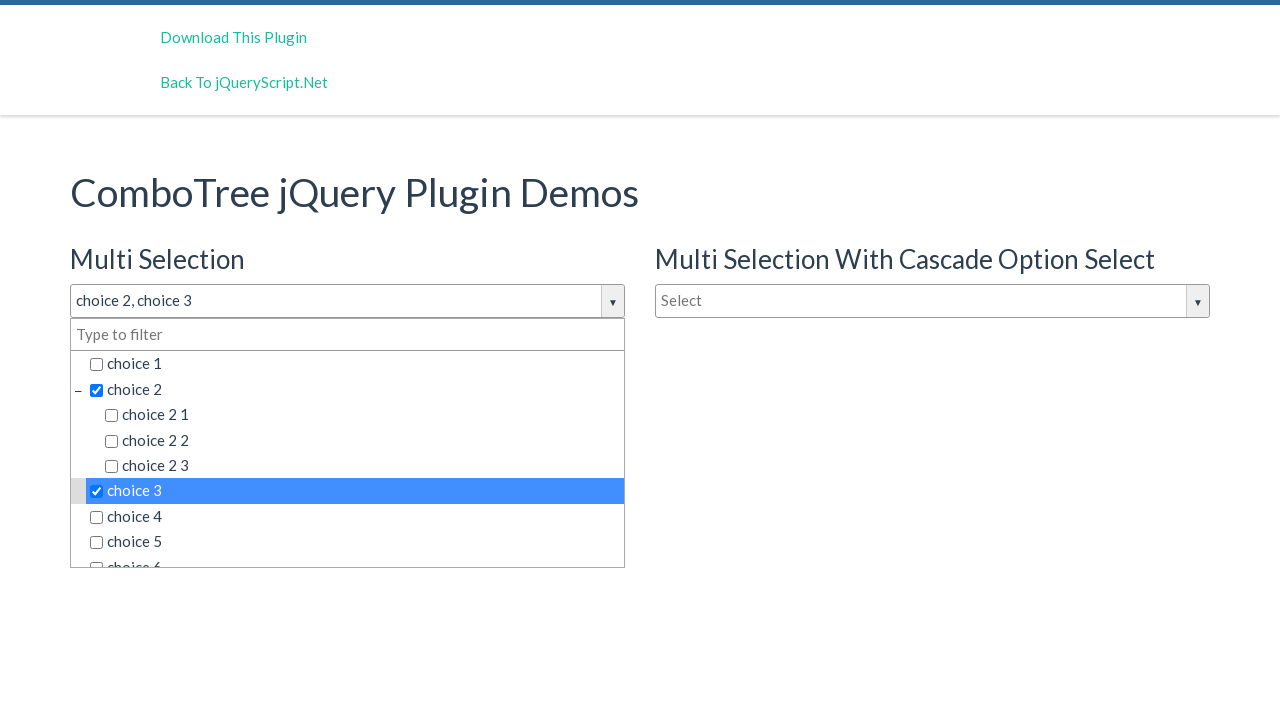

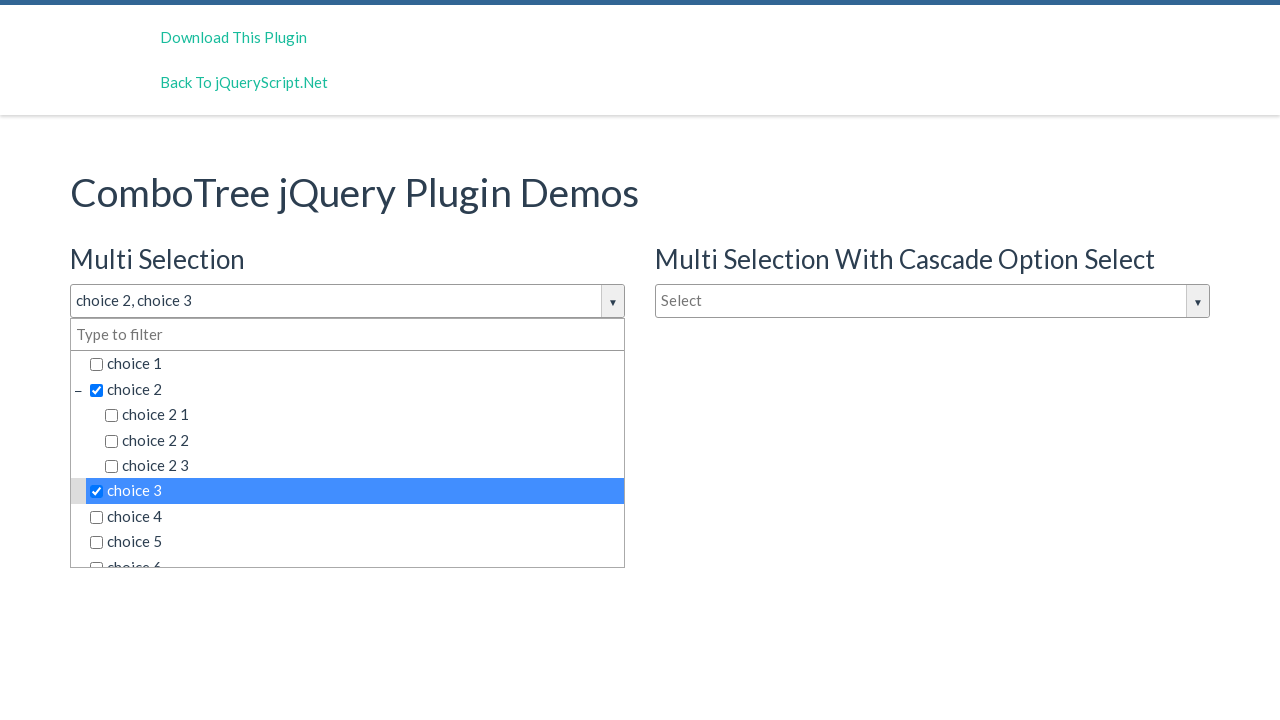